Tests that new todo items are appended to the bottom of the list and the count displays correctly.

Starting URL: https://demo.playwright.dev/todomvc

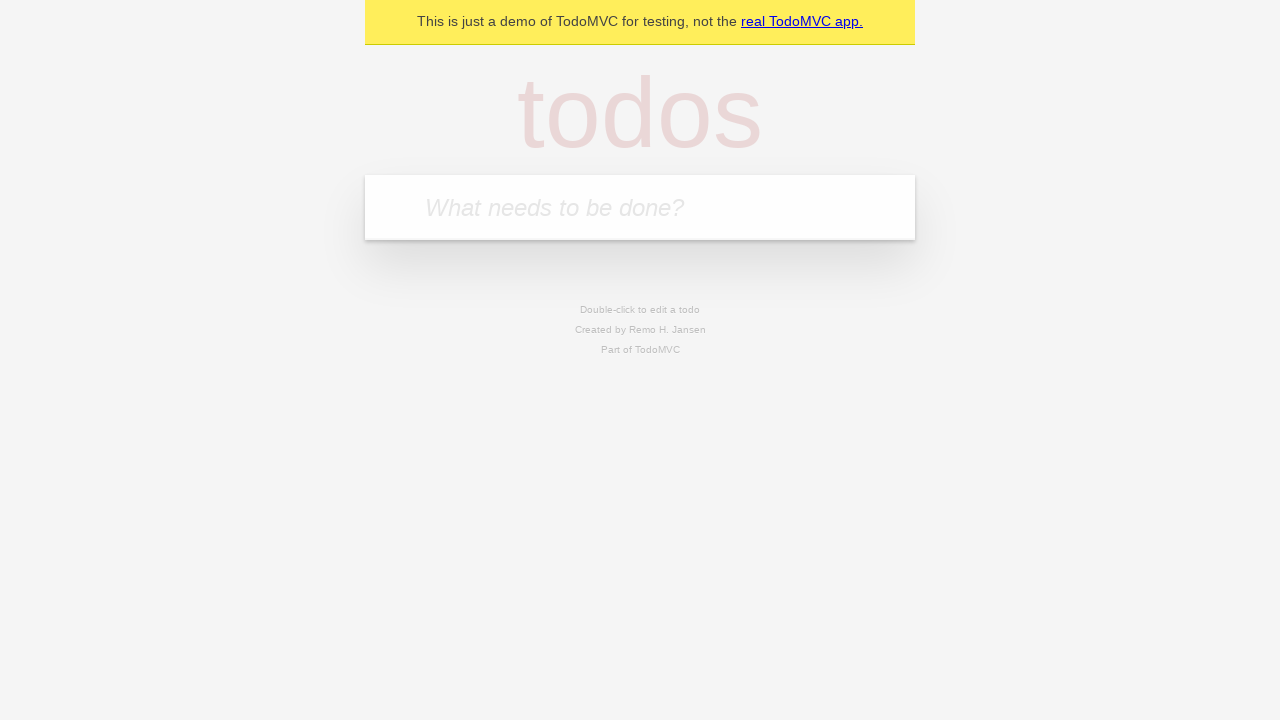

Filled todo input with 'buy some cheese' on internal:attr=[placeholder="What needs to be done?"i]
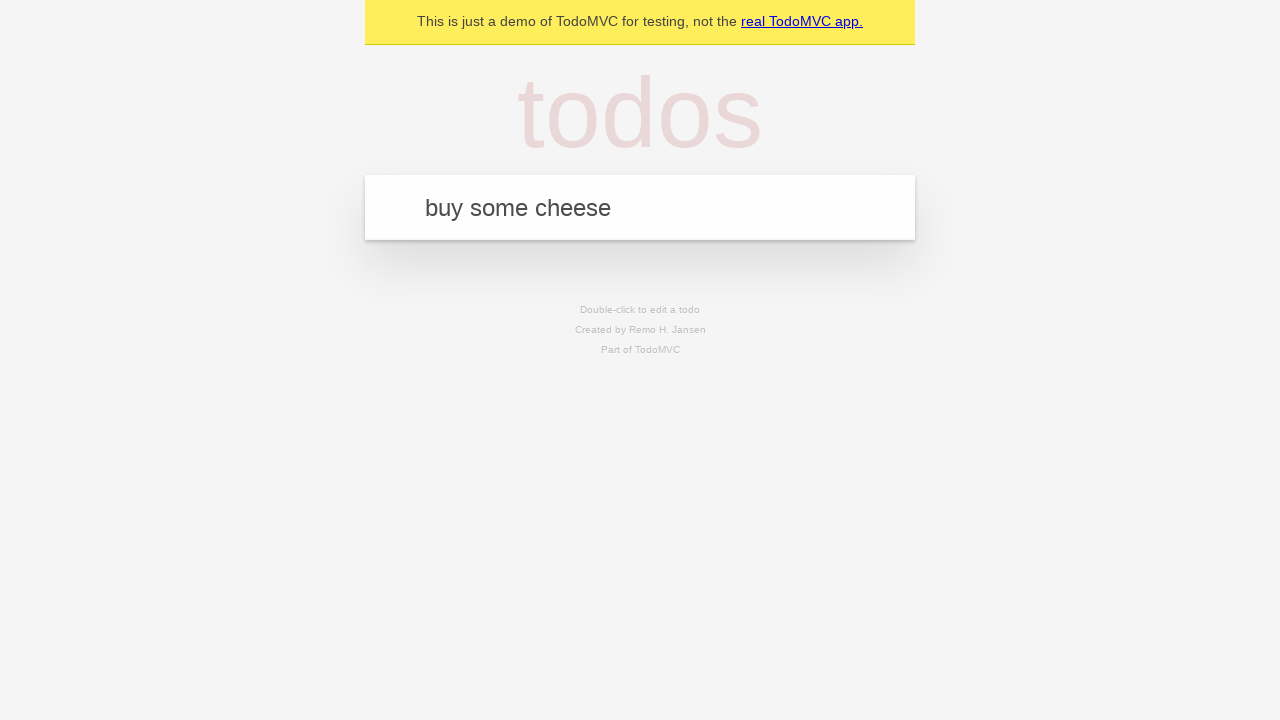

Pressed Enter to add first todo item on internal:attr=[placeholder="What needs to be done?"i]
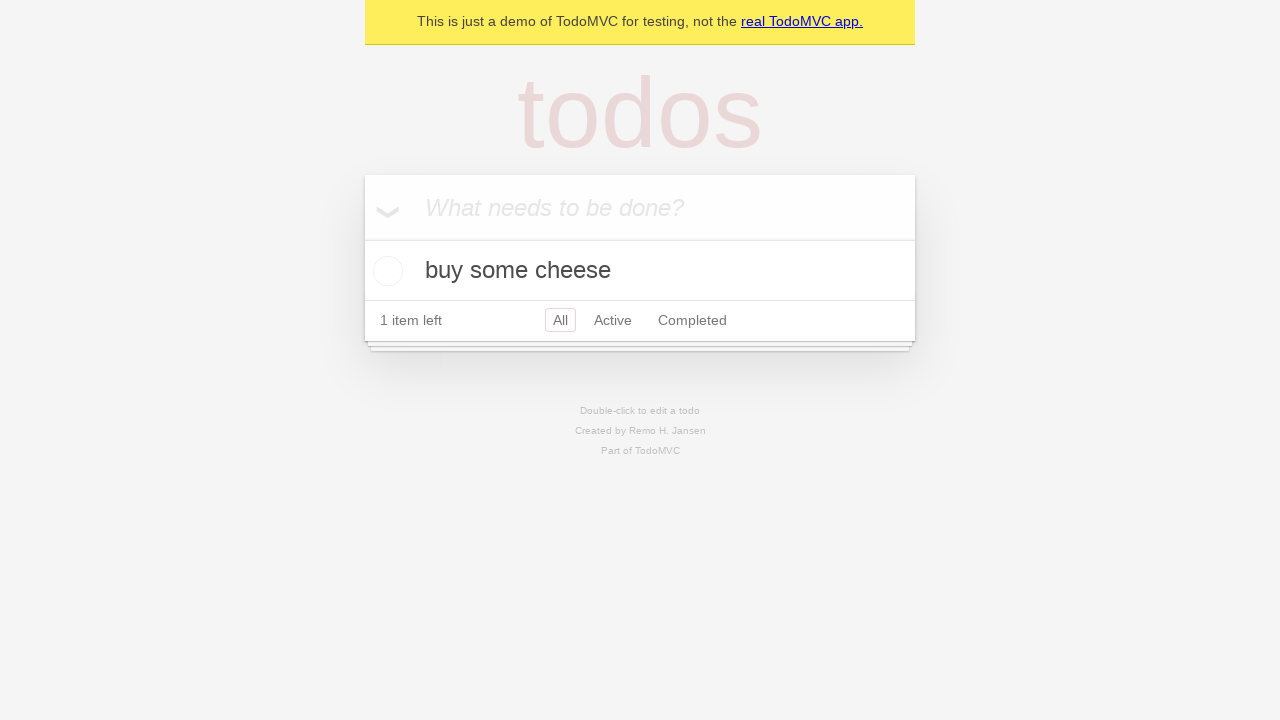

Filled todo input with 'feed the cat' on internal:attr=[placeholder="What needs to be done?"i]
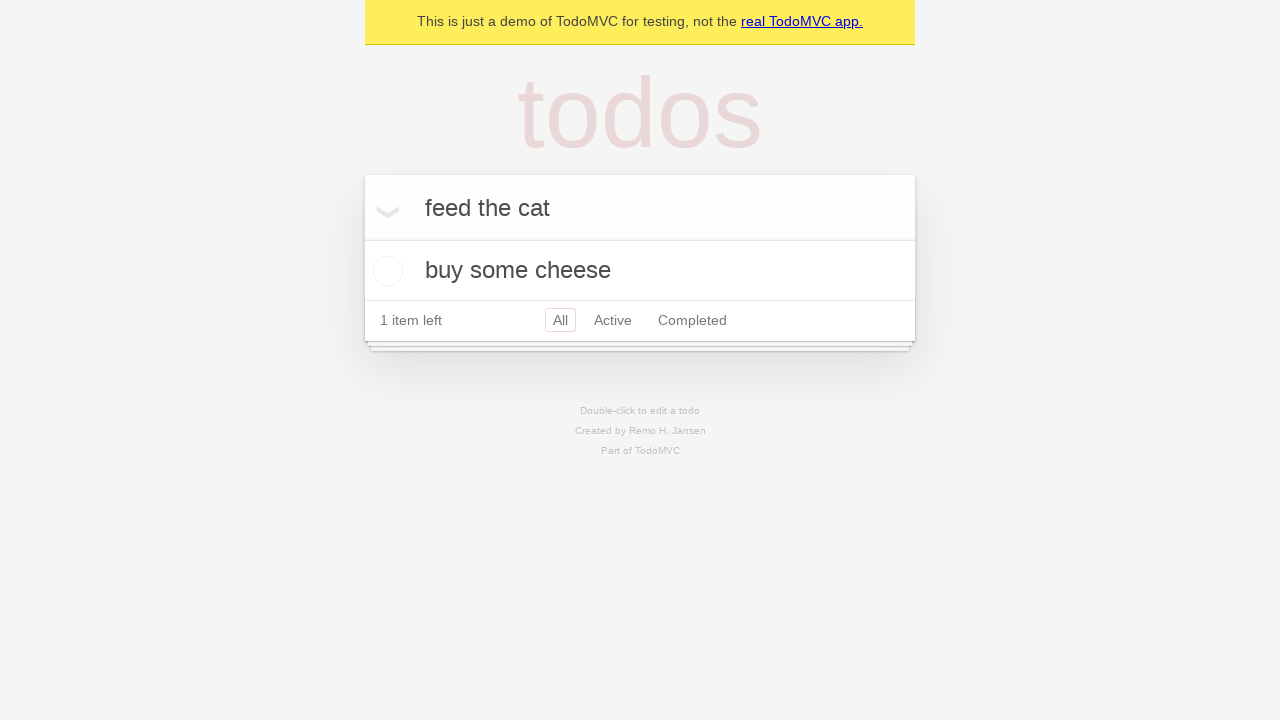

Pressed Enter to add second todo item on internal:attr=[placeholder="What needs to be done?"i]
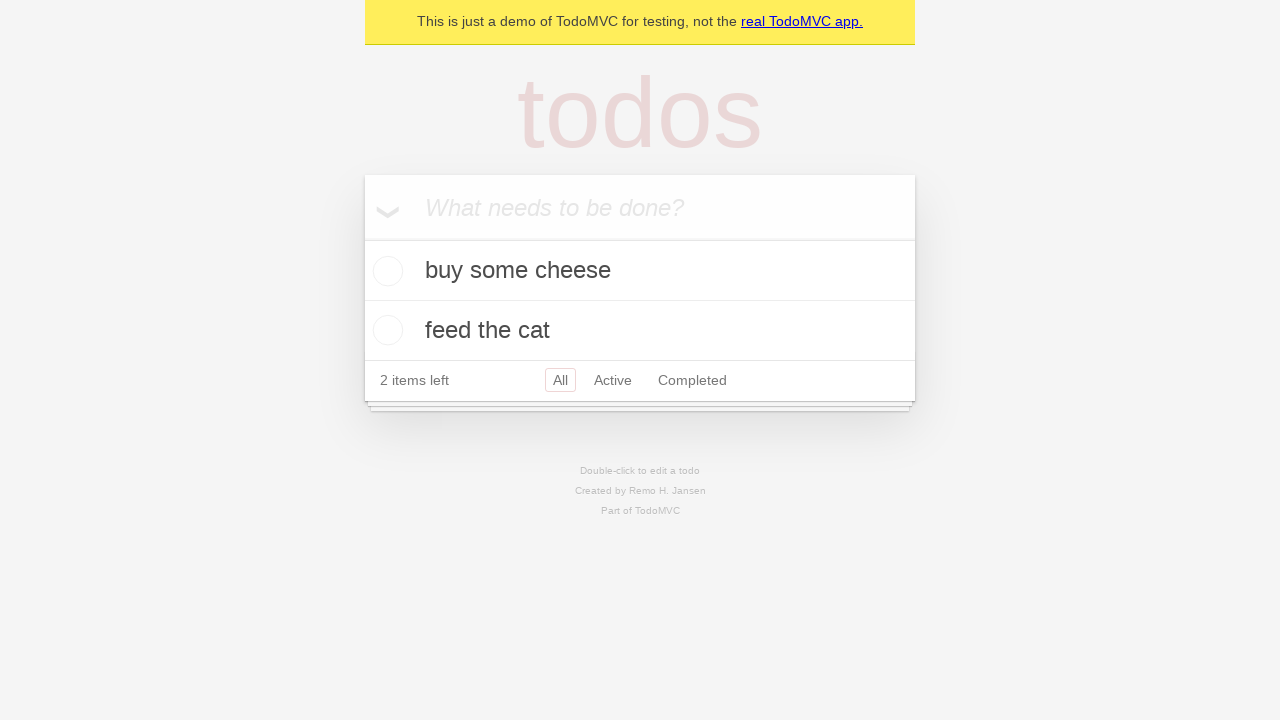

Filled todo input with 'book a doctors appointment' on internal:attr=[placeholder="What needs to be done?"i]
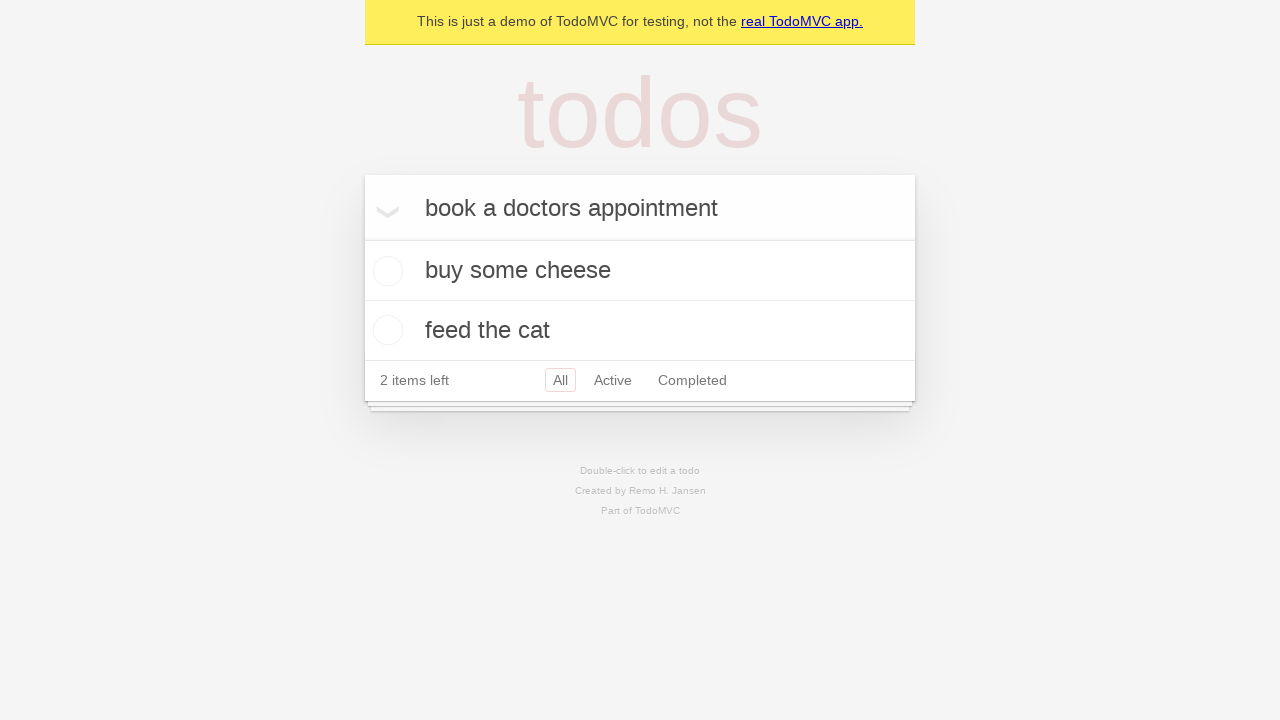

Pressed Enter to add third todo item on internal:attr=[placeholder="What needs to be done?"i]
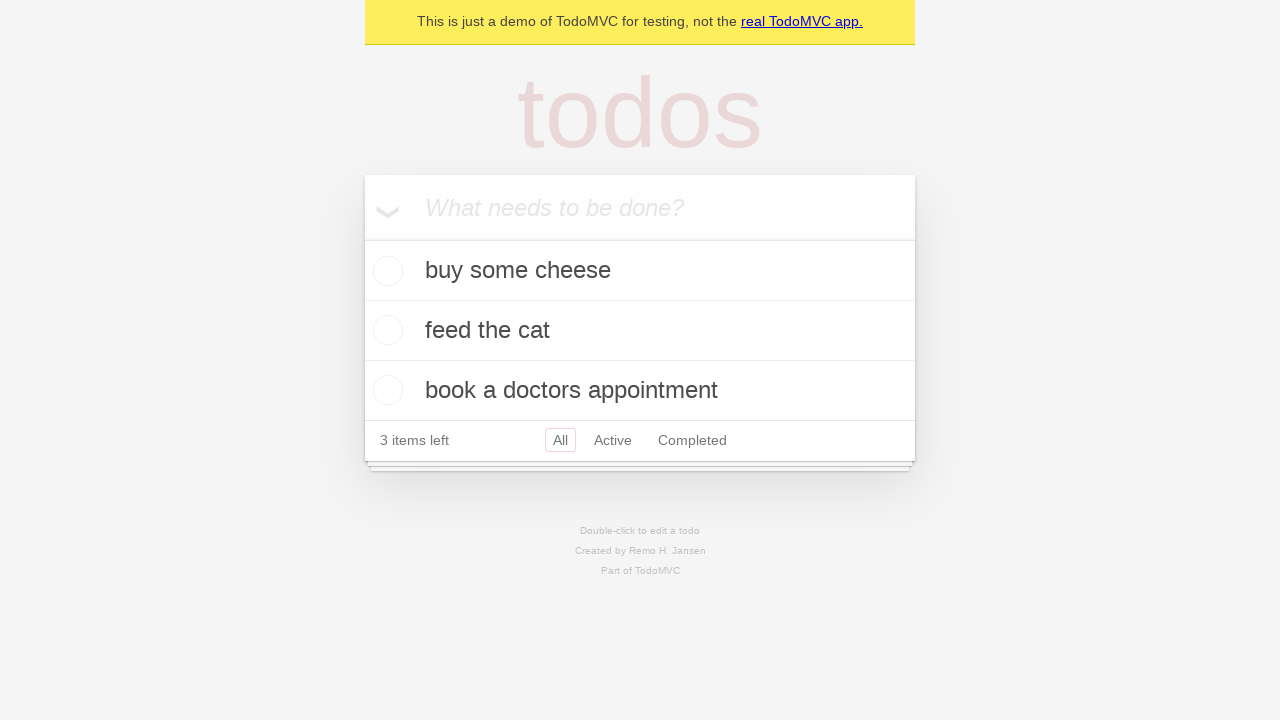

Verified that all 3 todo items were added and count displays '3 items left'
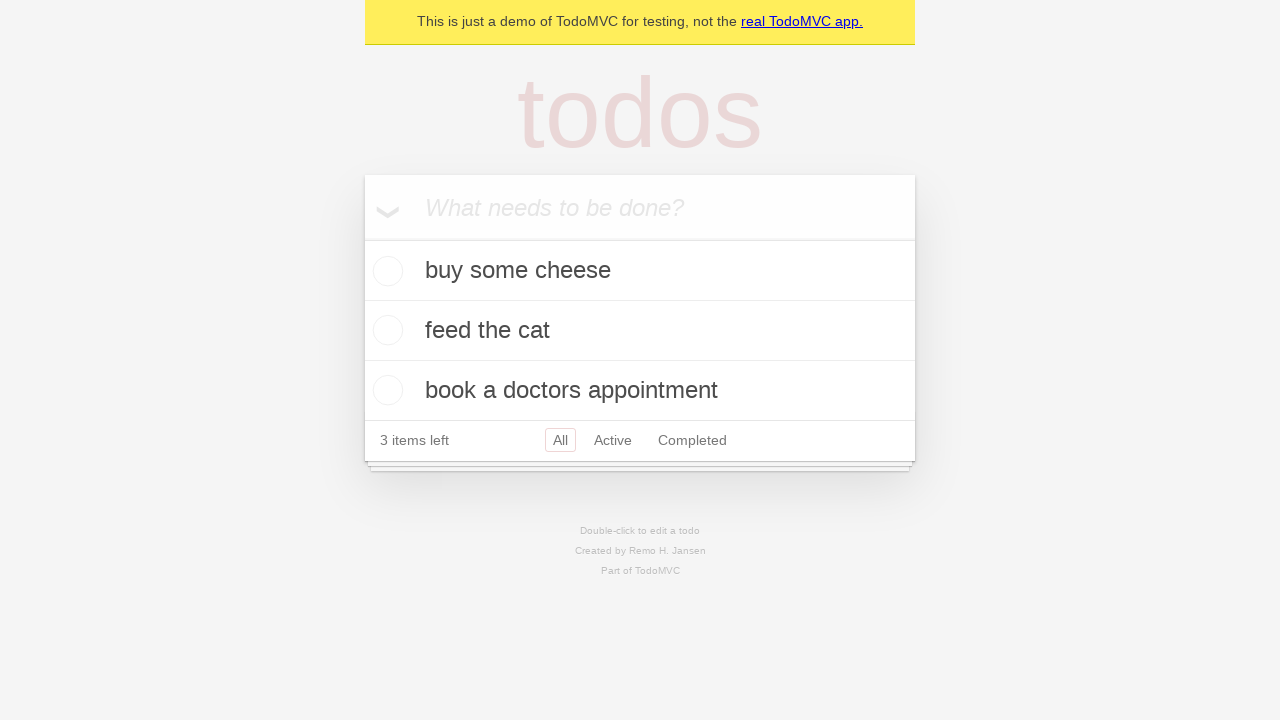

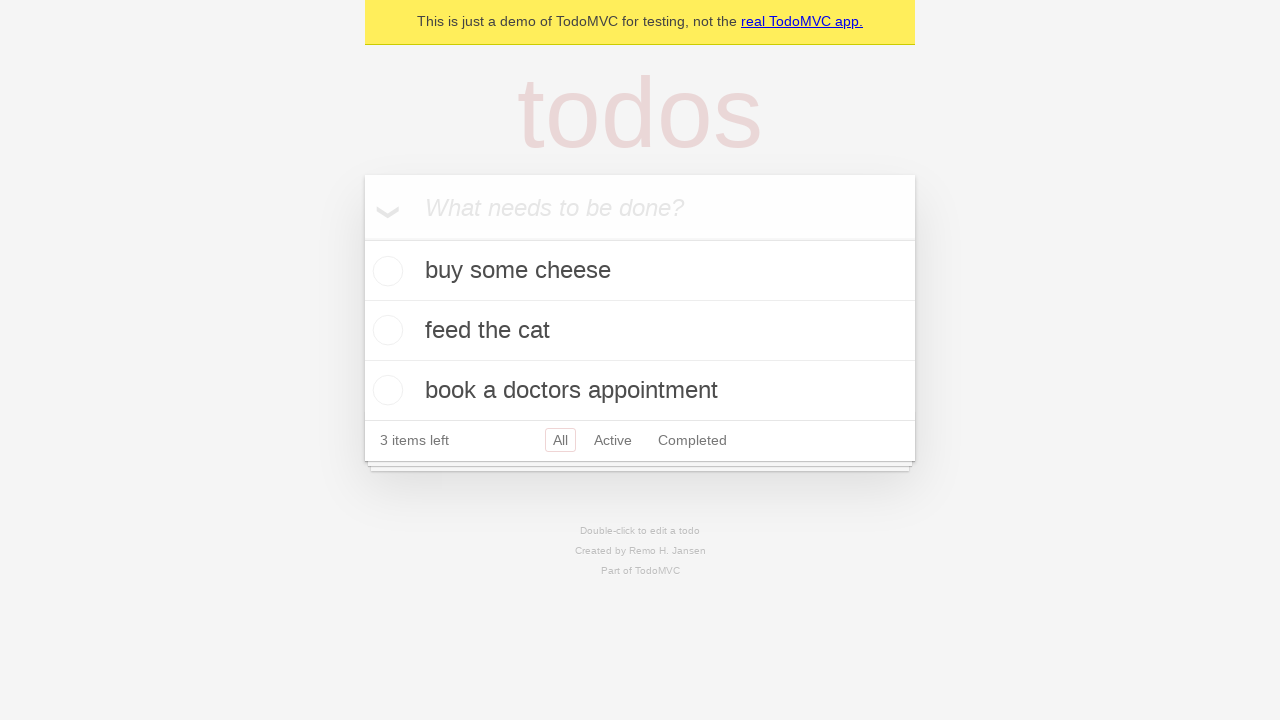